Tests drag and drop functionality on jQuery UI demo page by dragging an element from source to destination within an iframe

Starting URL: https://jqueryui.com/droppable/

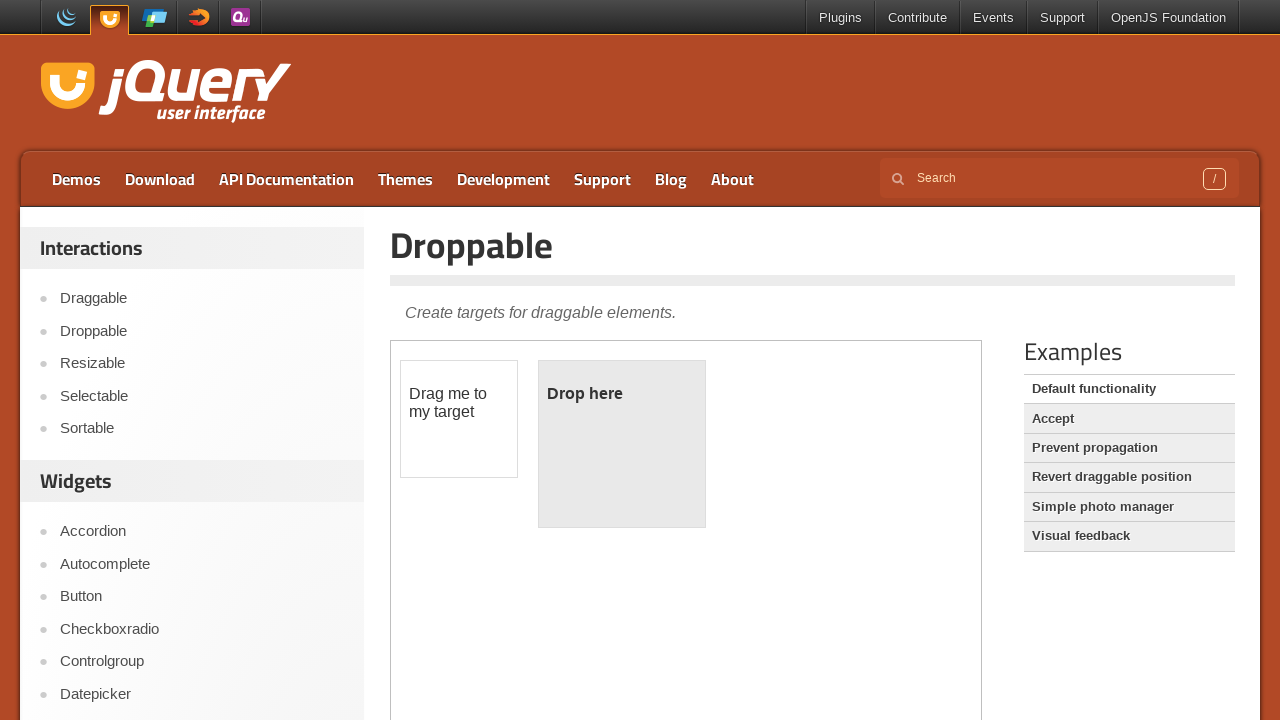

Located demo iframe
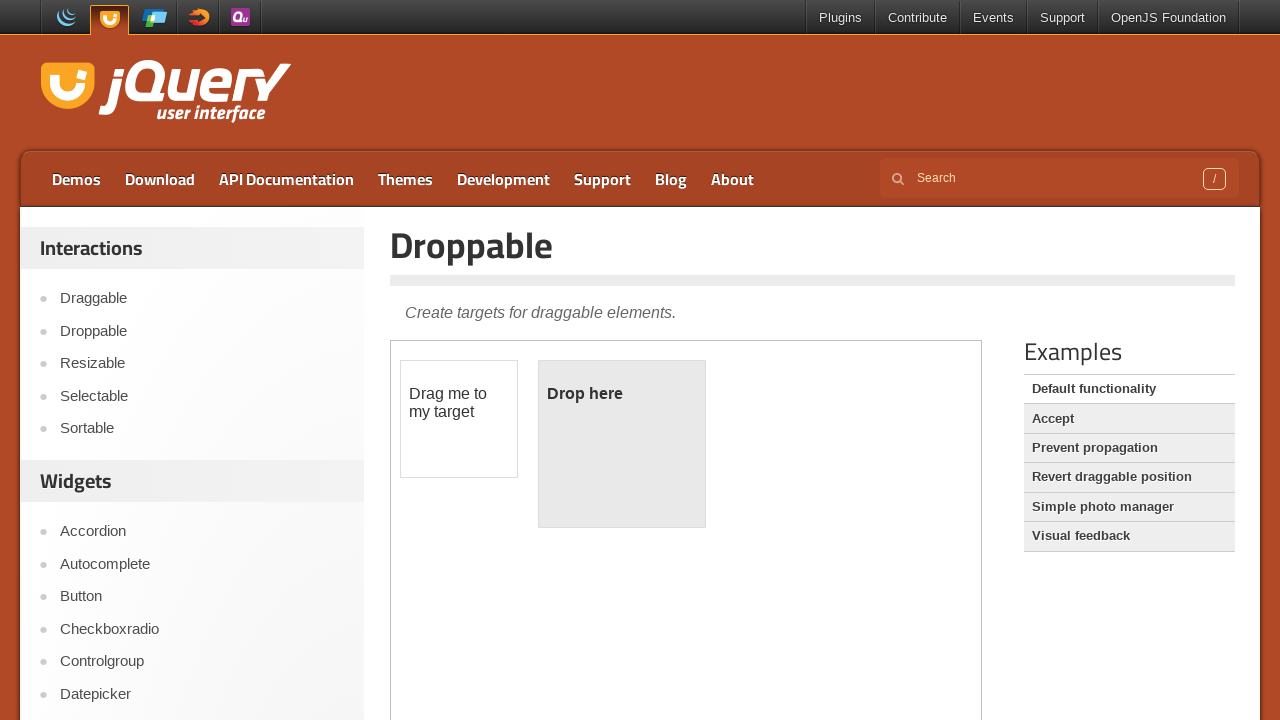

Located draggable source element within iframe
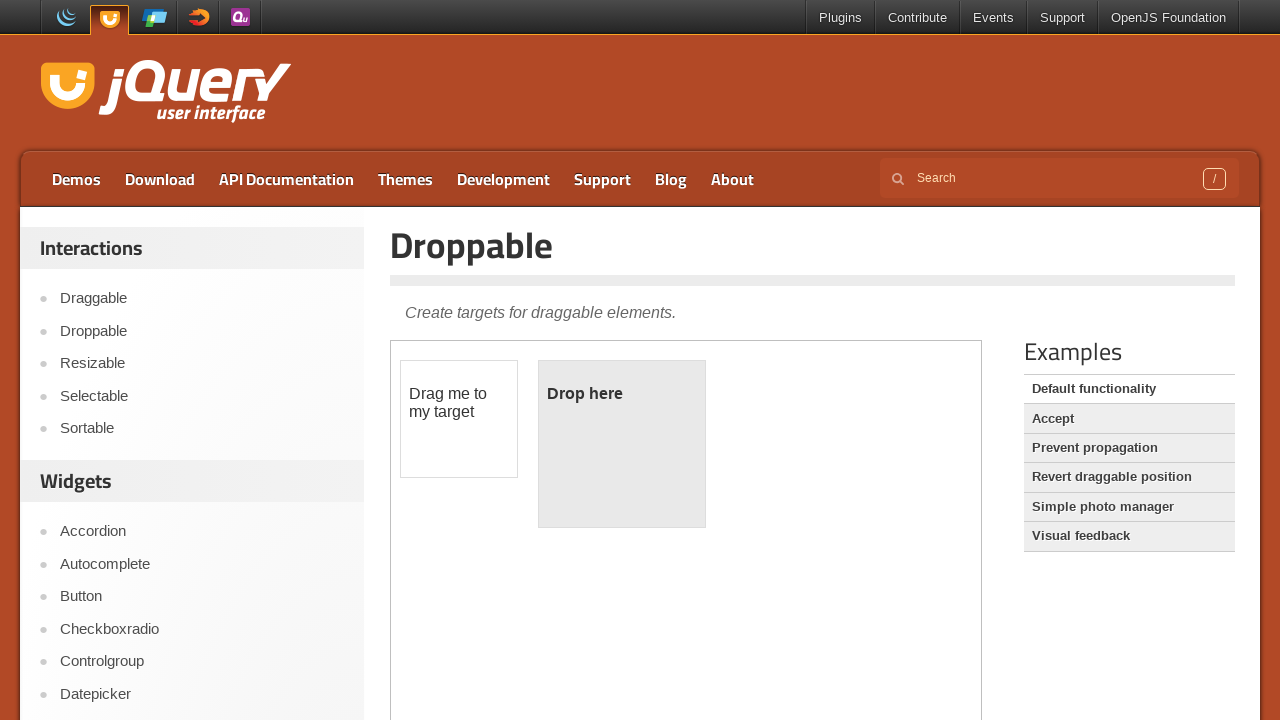

Located droppable destination element within iframe
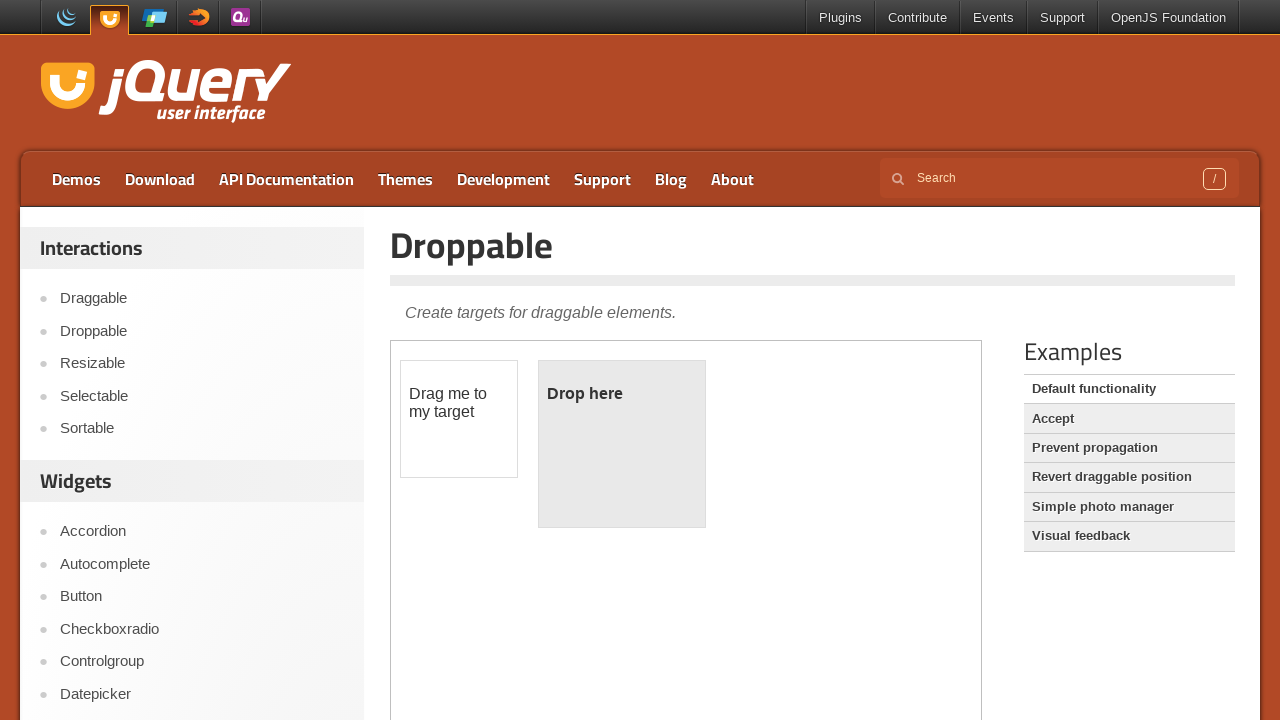

Performed drag and drop operation from source to destination at (622, 444)
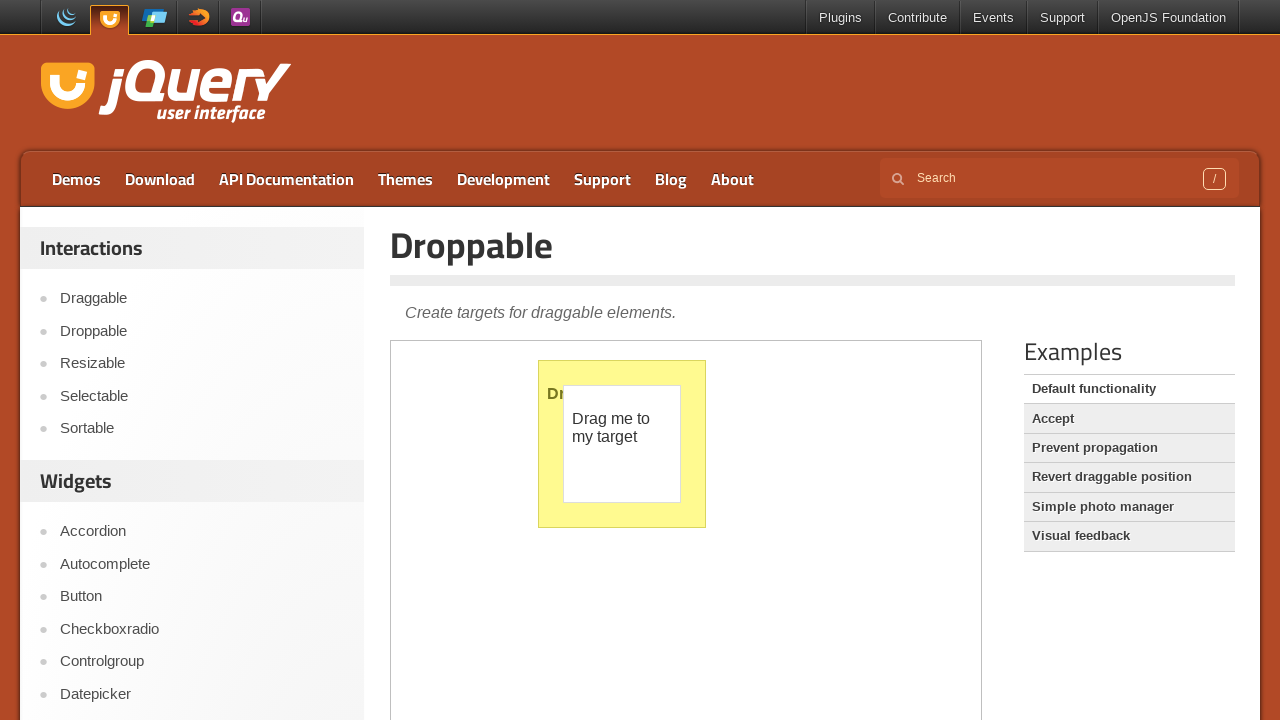

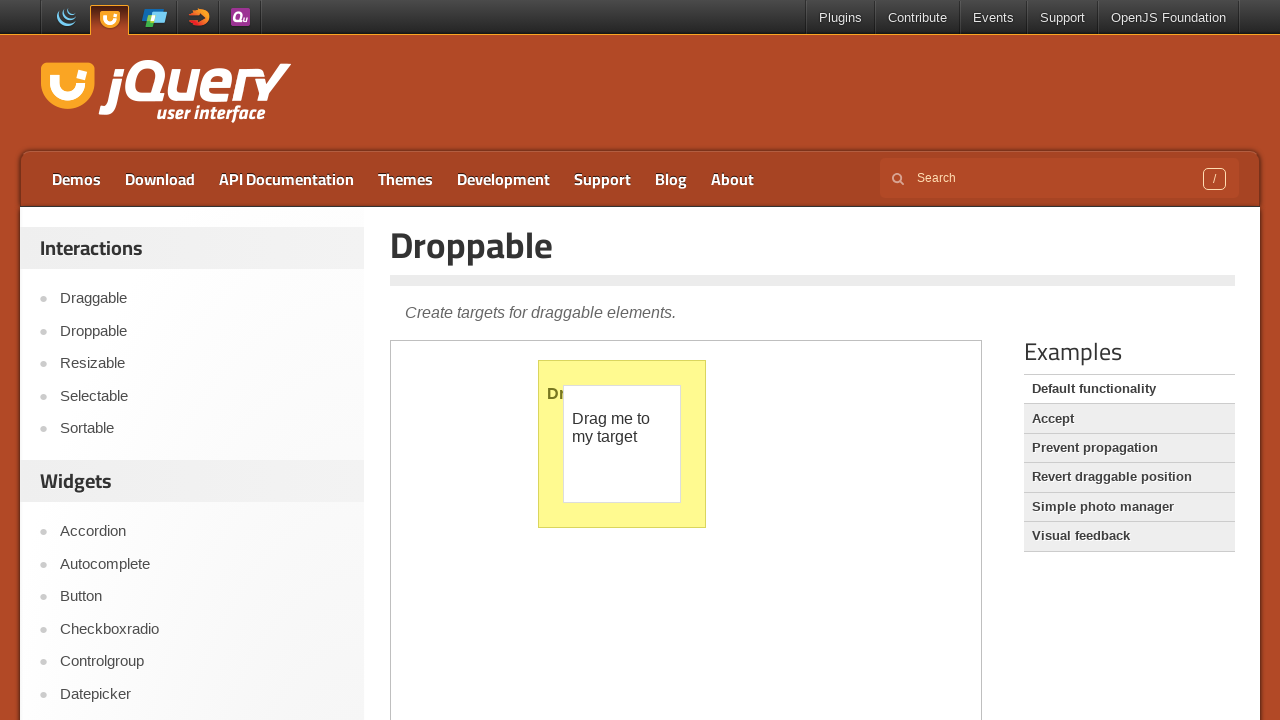